Tests handling multiple browser windows by clicking a button to open a new window, switching to it, getting its title, closing it, and switching back to the parent window.

Starting URL: https://chandanachaitanya.github.io/selenium-practice-site/

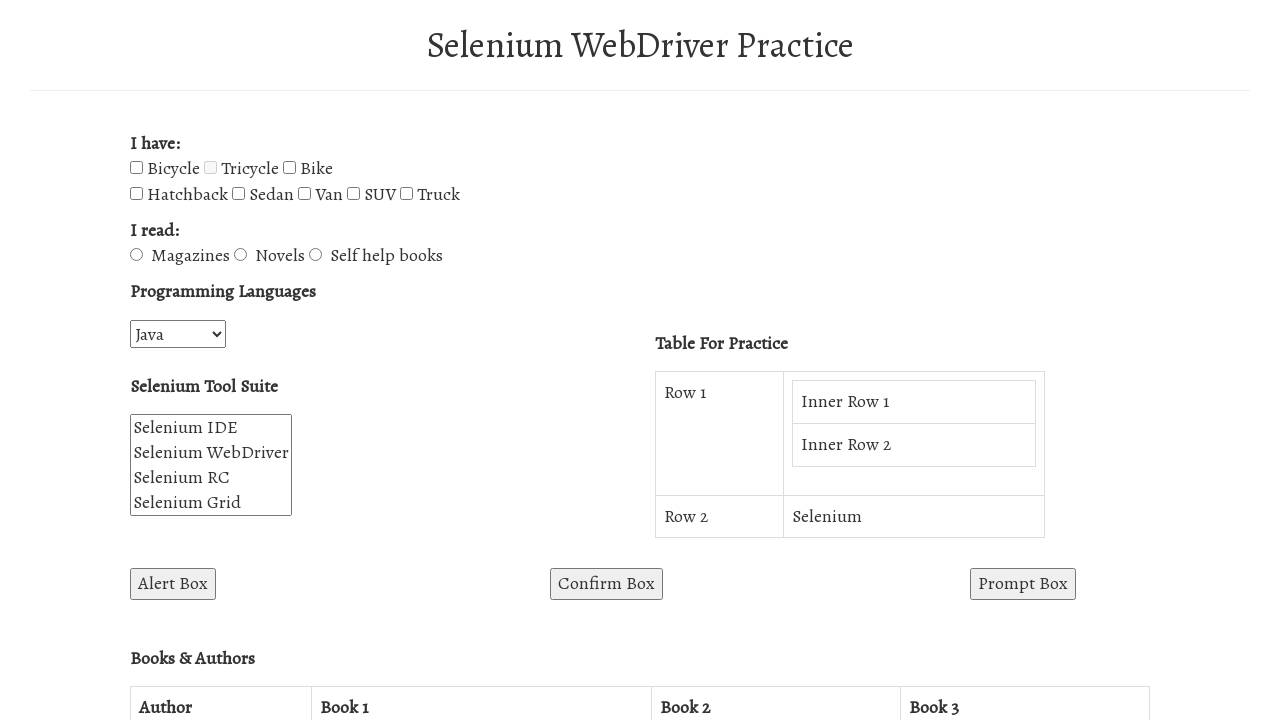

Clicked button to open new browser window at (278, 360) on #win1
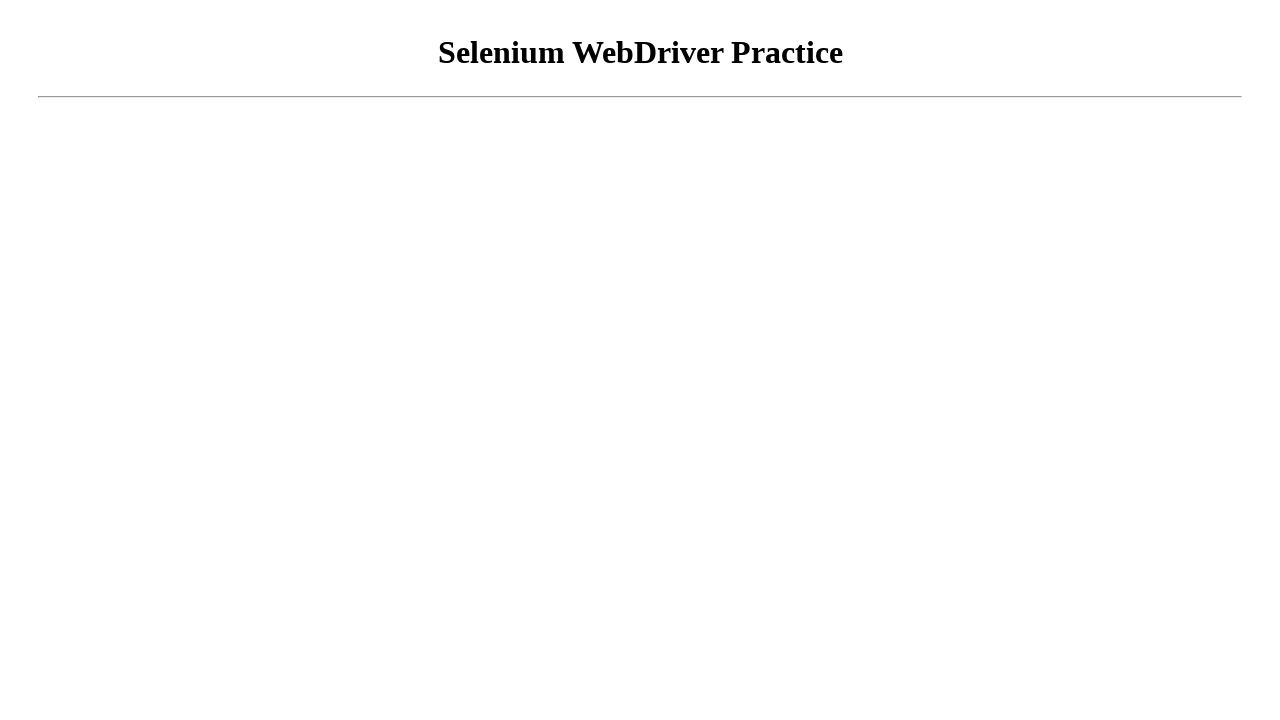

New browser window opened and captured
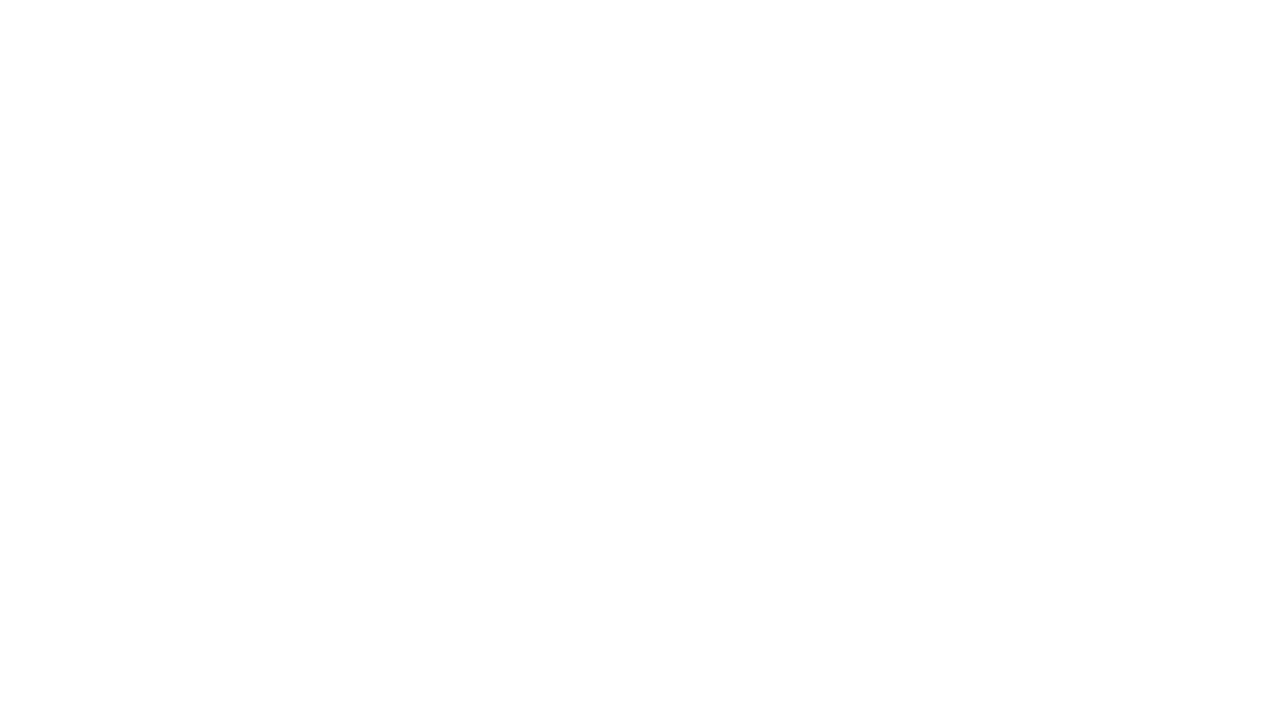

New page fully loaded
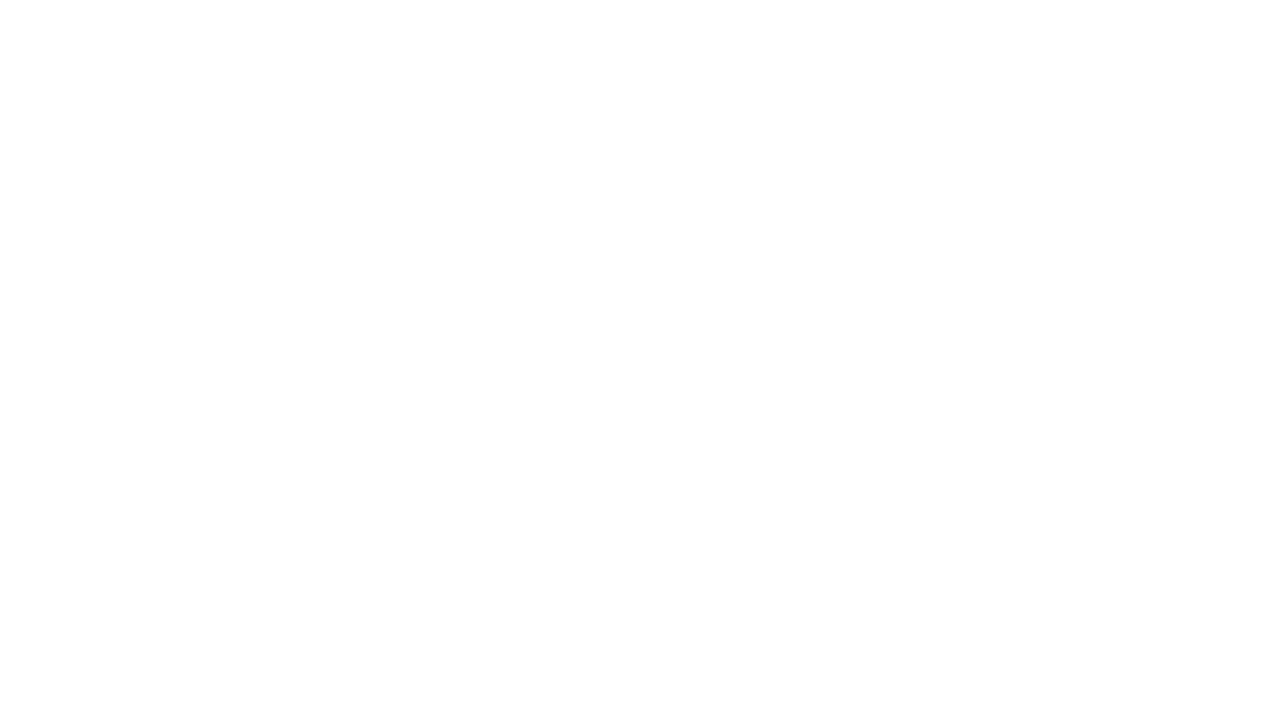

Retrieved new window title: 
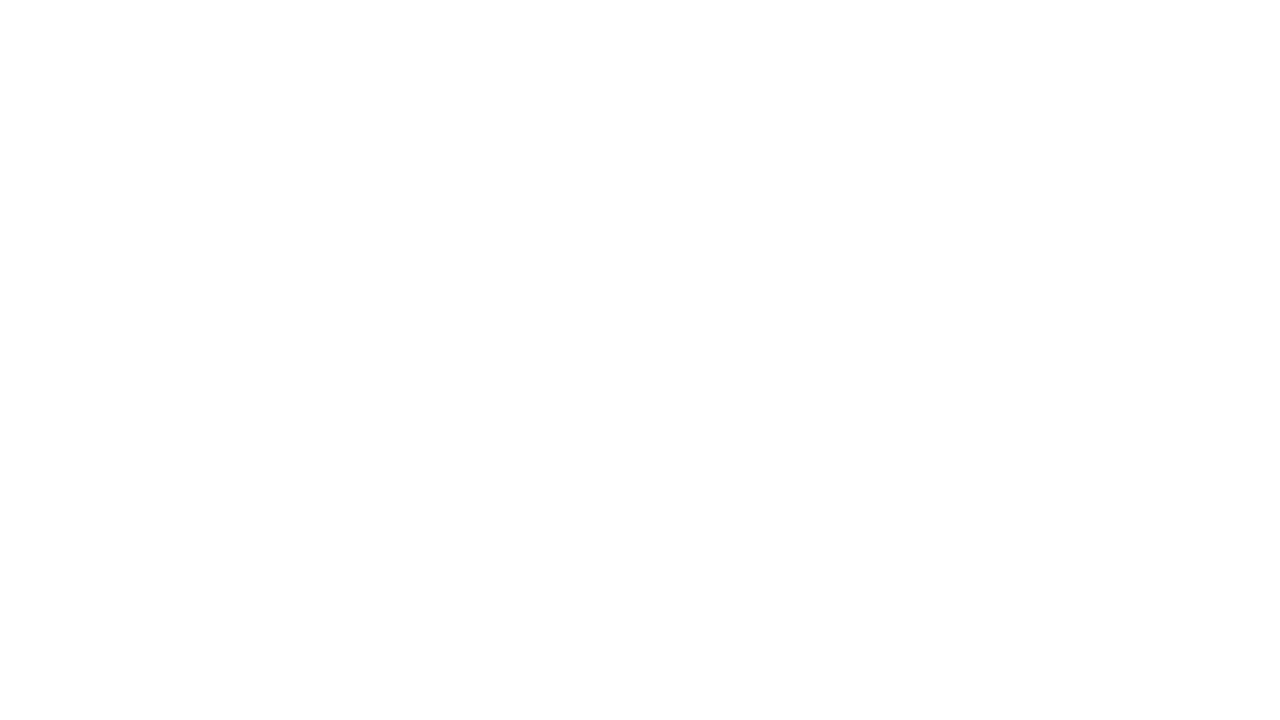

Closed new browser window
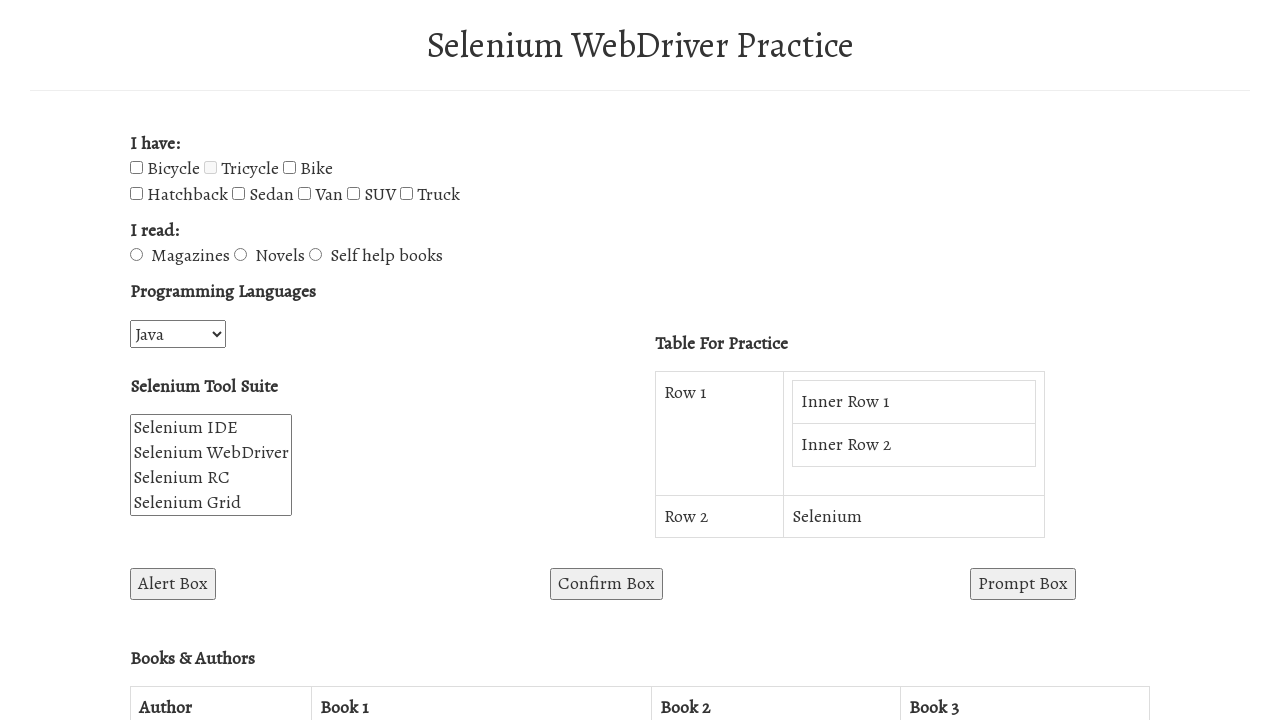

Switched back to parent window, URL: https://chandanachaitanya.github.io/selenium-practice-site/?languages=Java&enterText=
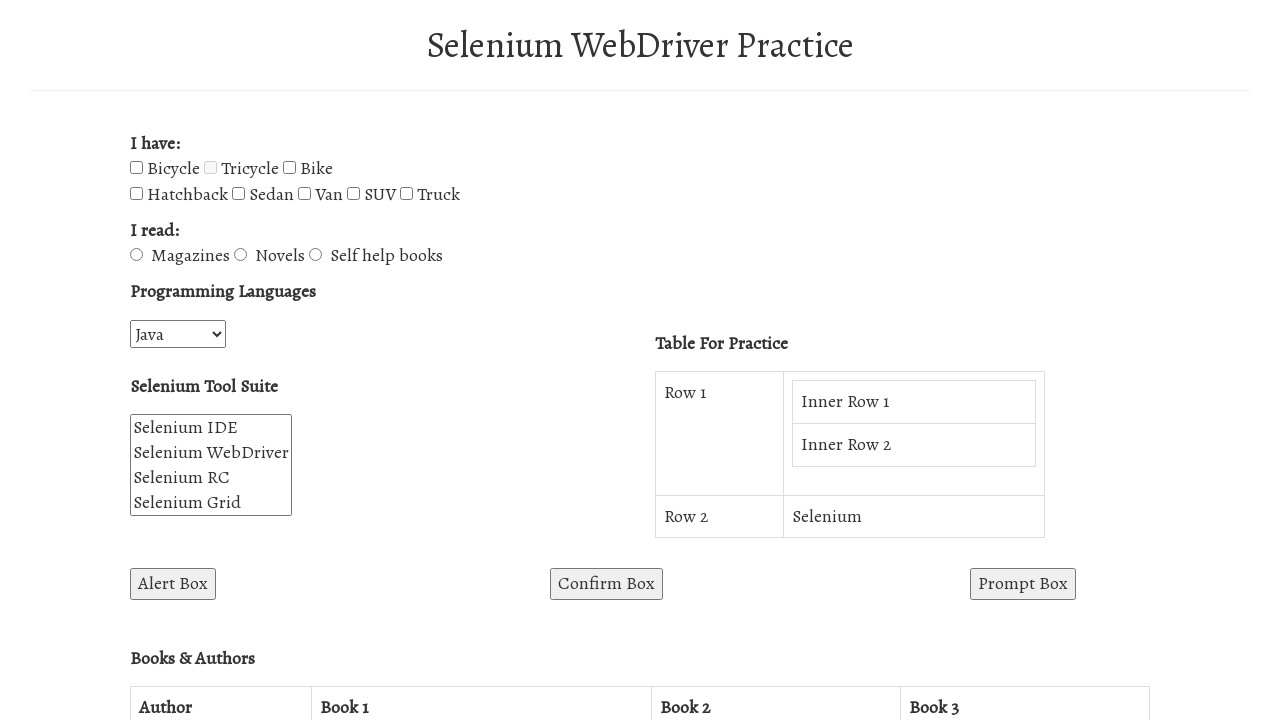

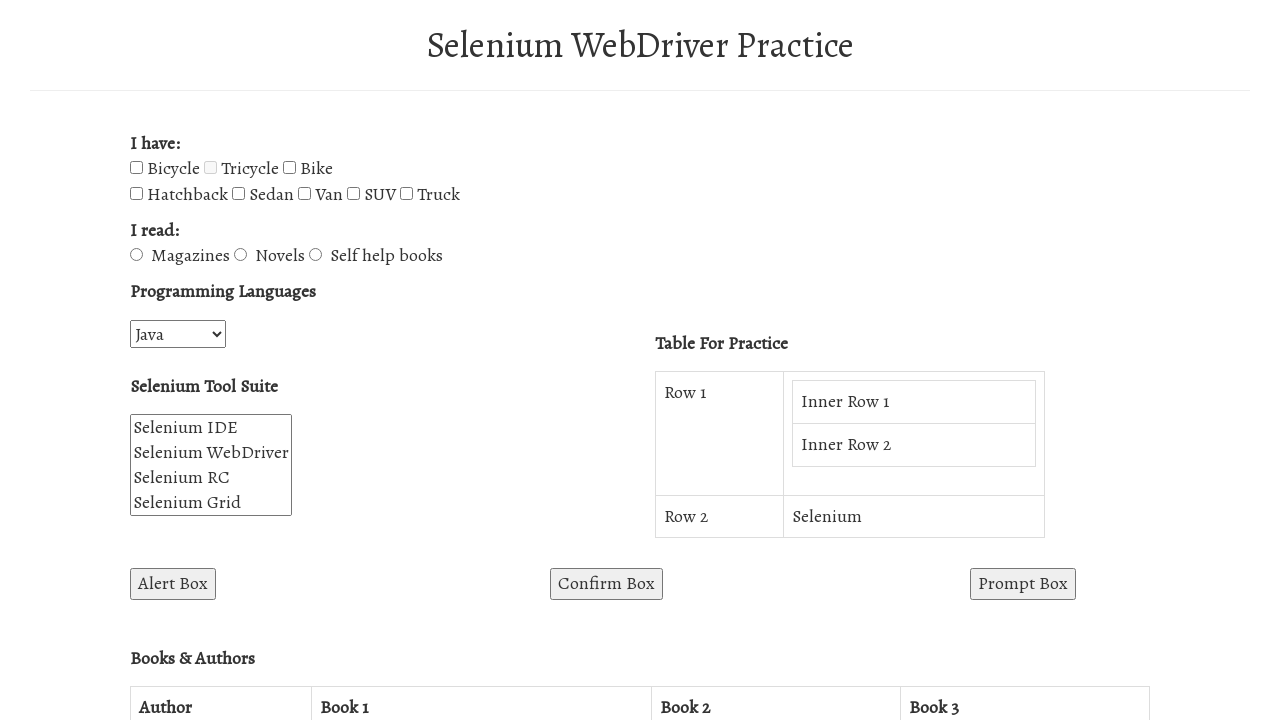